Tests alert handling by clicking a button that triggers an alert and then accepting it

Starting URL: https://formy-project.herokuapp.com/switch-window

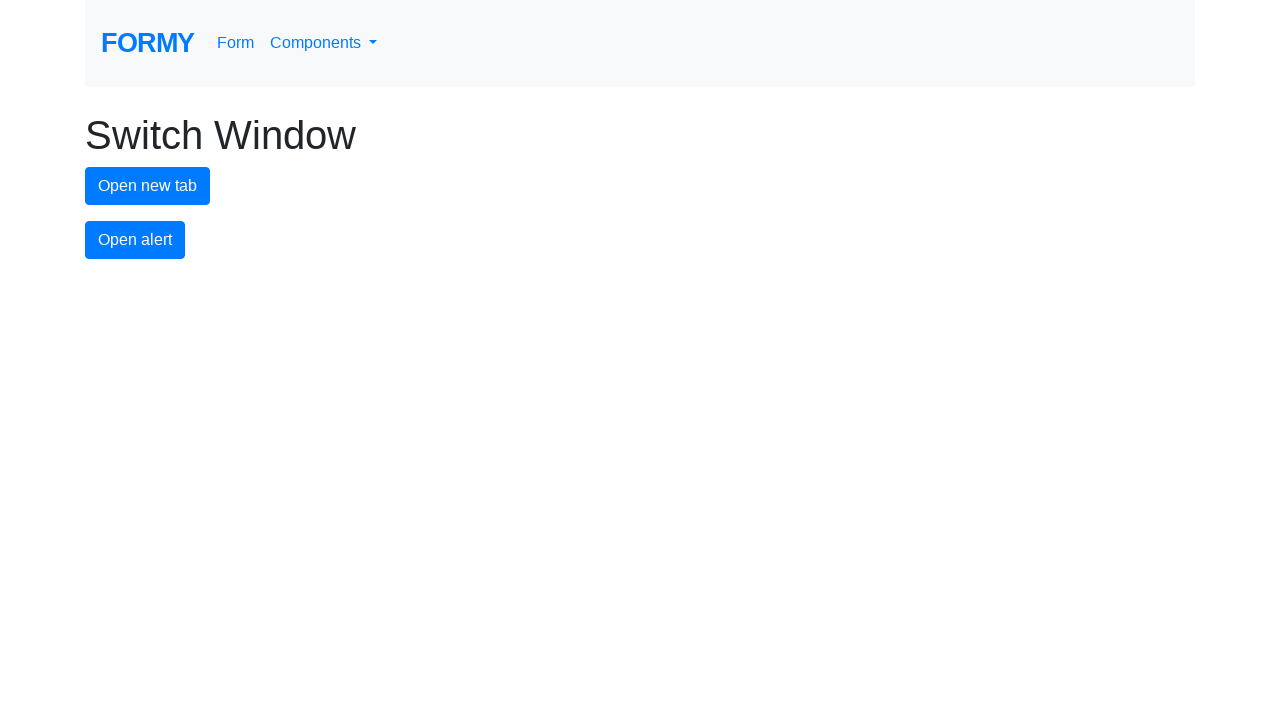

Clicked button to trigger alert at (135, 240) on #alert-button
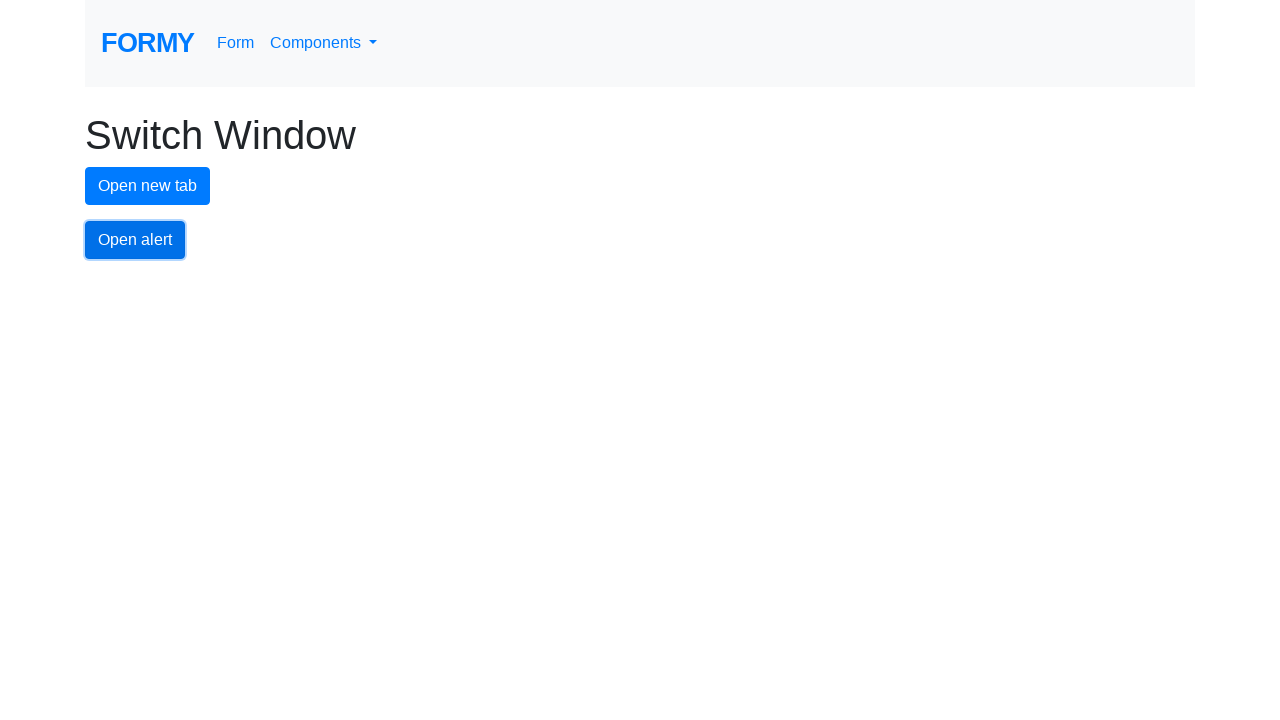

Set up dialog handler to accept alerts
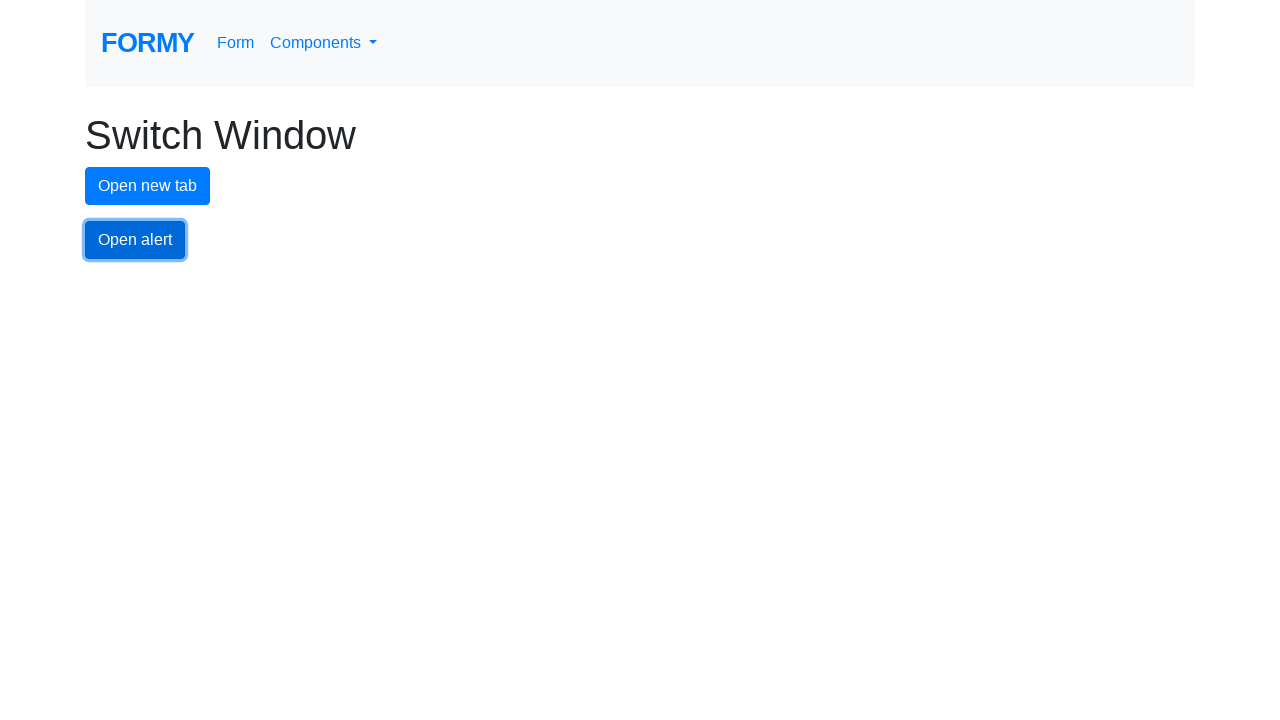

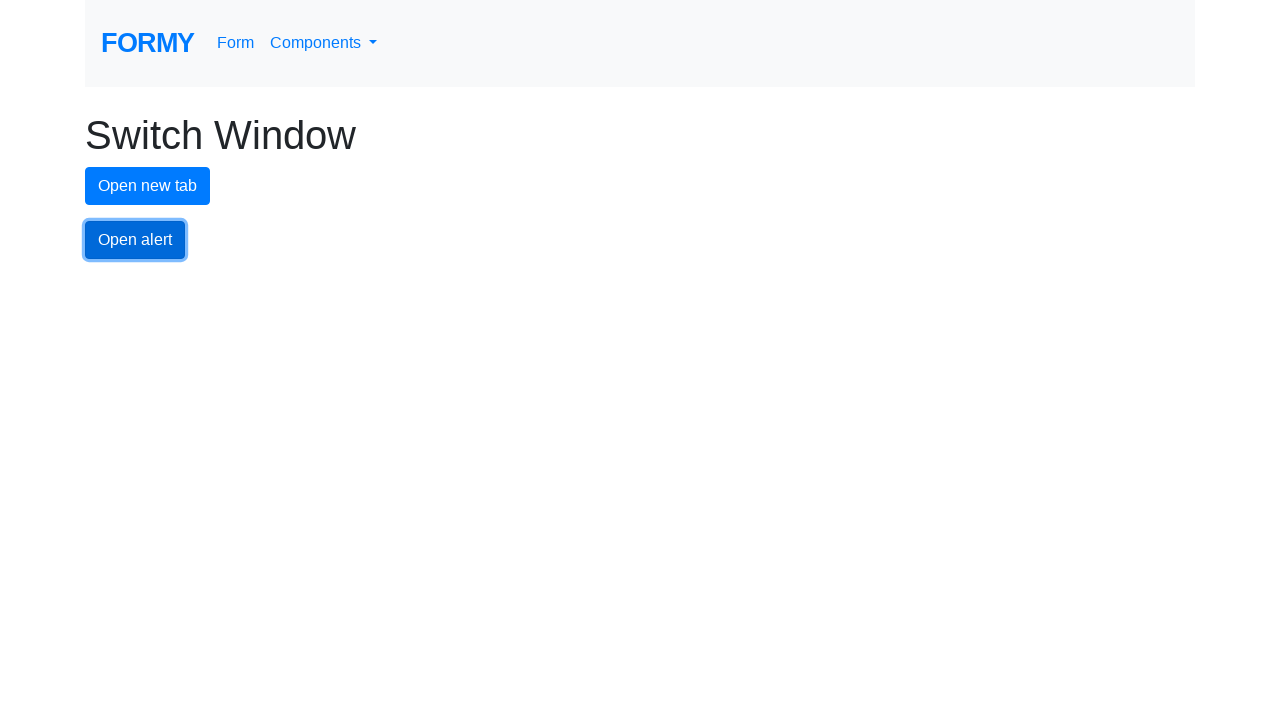